Tests window management by opening a new tab, navigating to a different URL, and changing window states

Starting URL: https://trytestingthis.netlify.app/

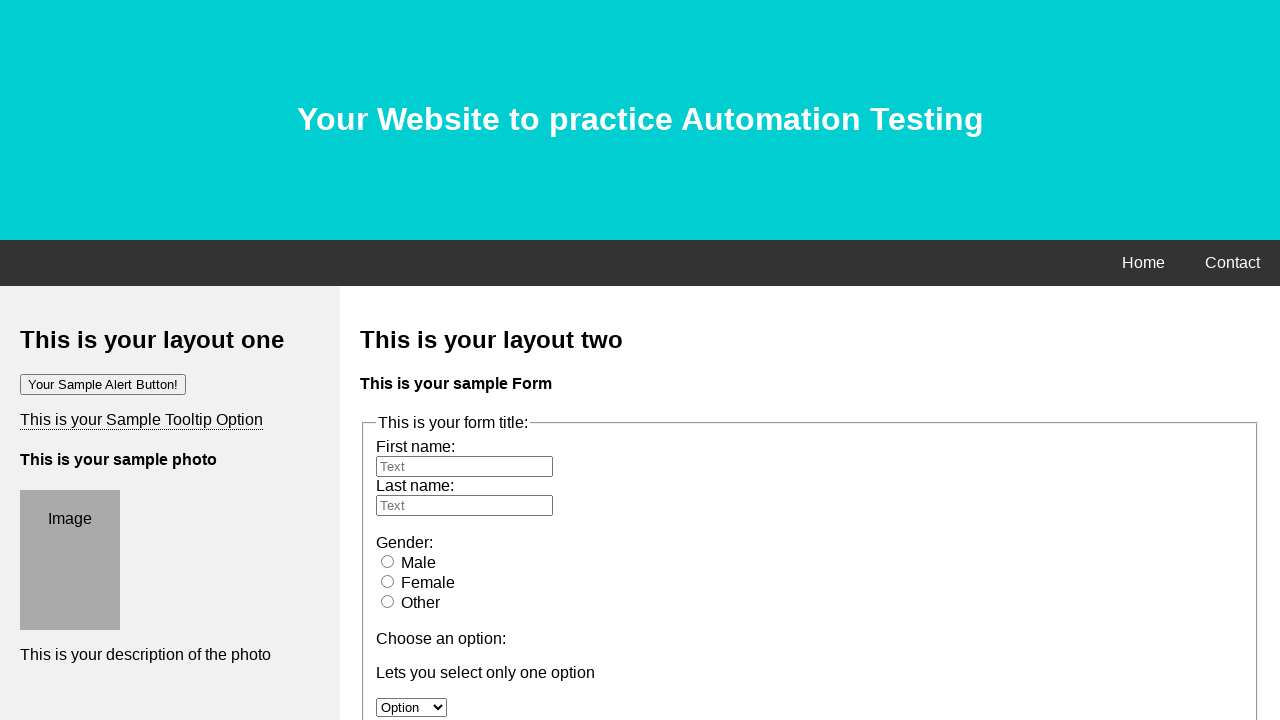

Opened a new tab
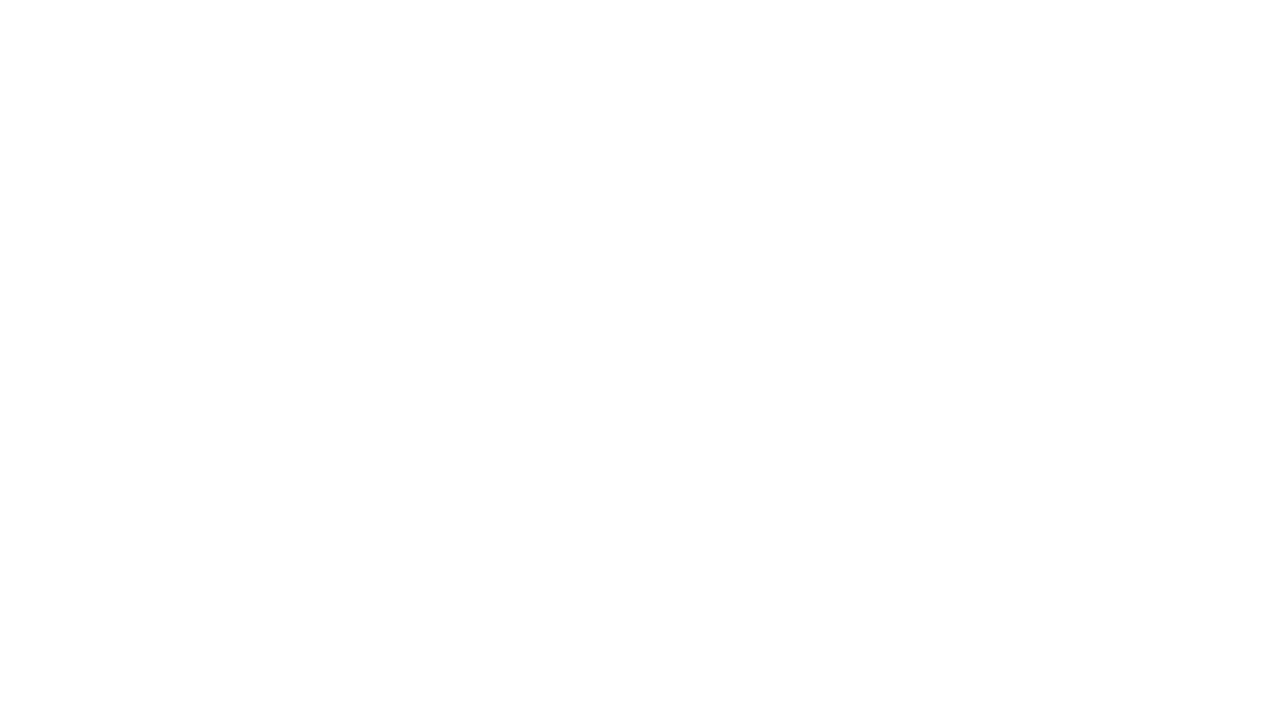

Navigated to https://rahulshettyacademy.com/AutomationPractice/
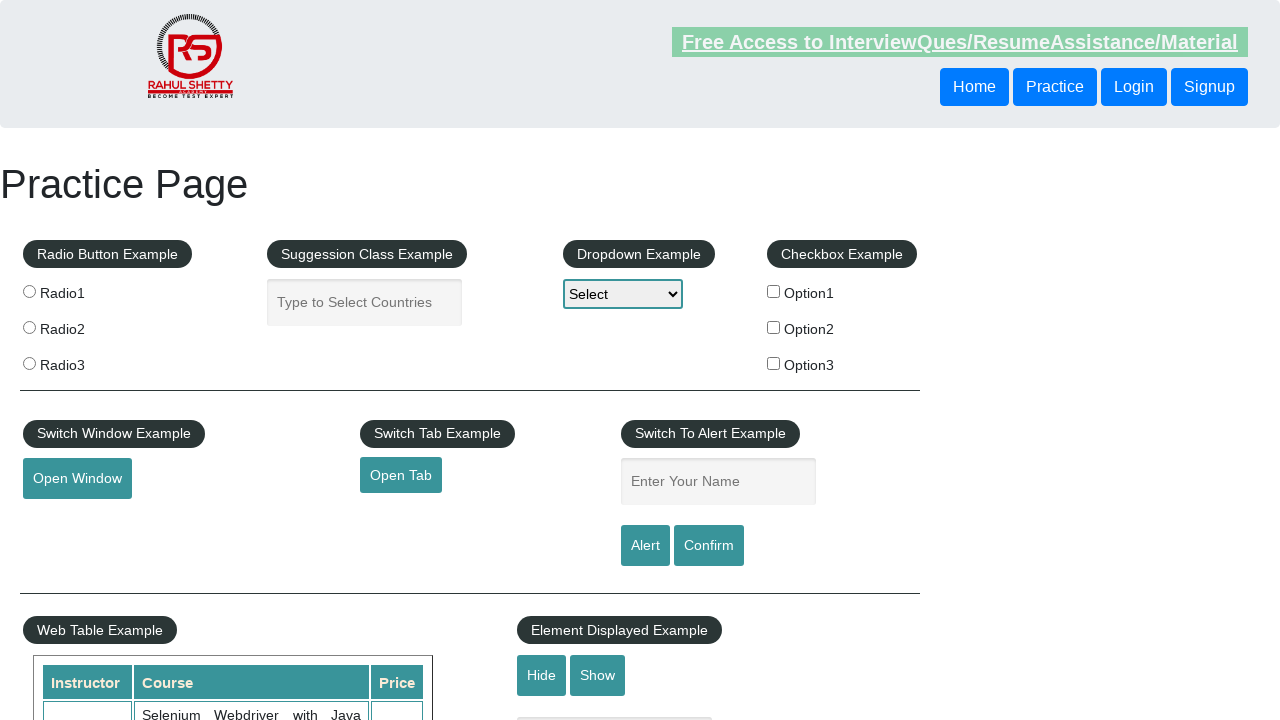

Maximized window to 1920x1080
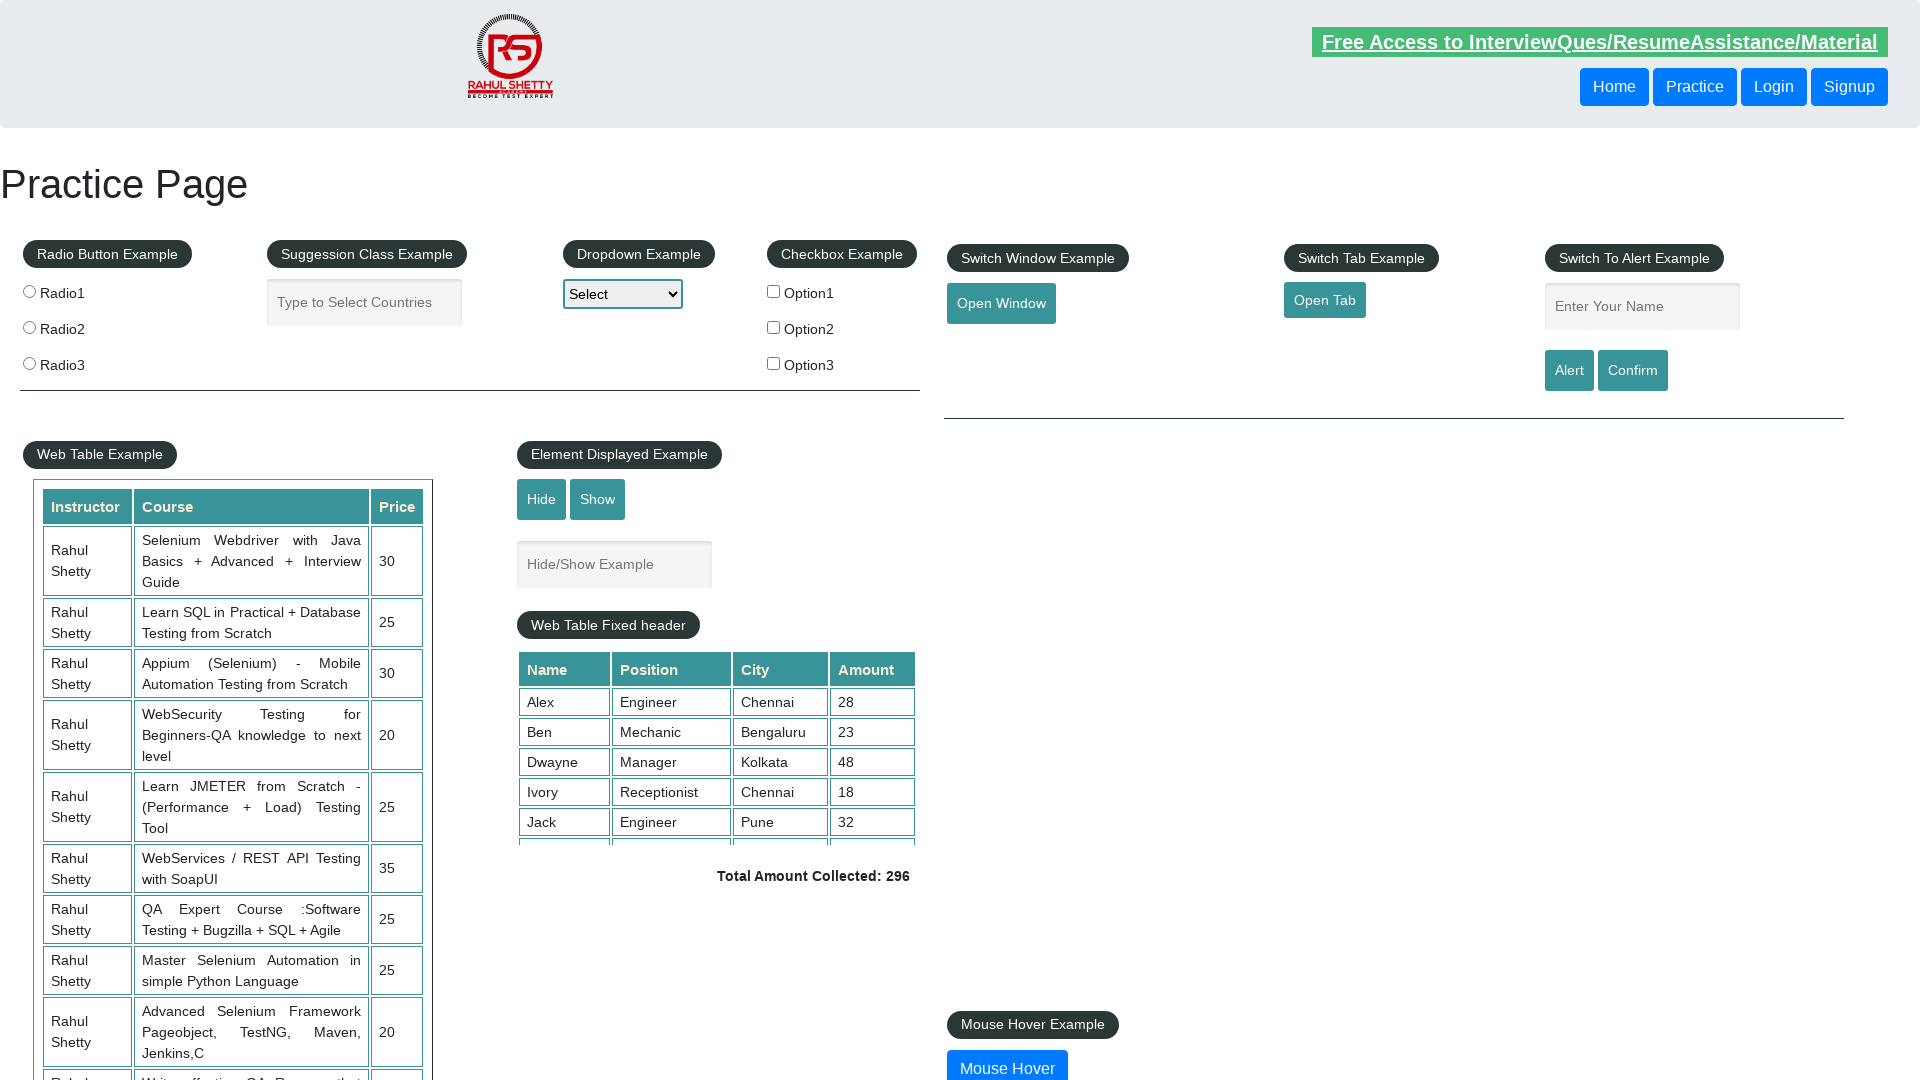

Minimized window to 800x600
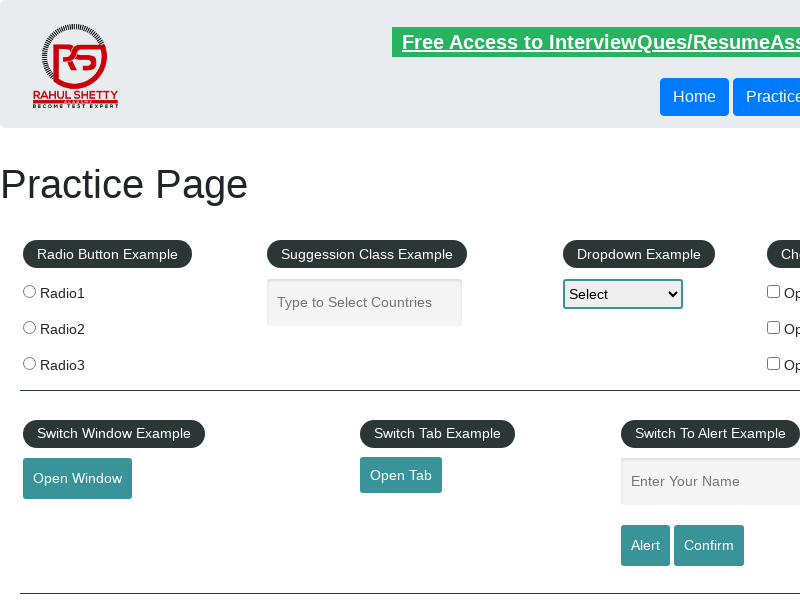

Set window to fullscreen 1920x1080
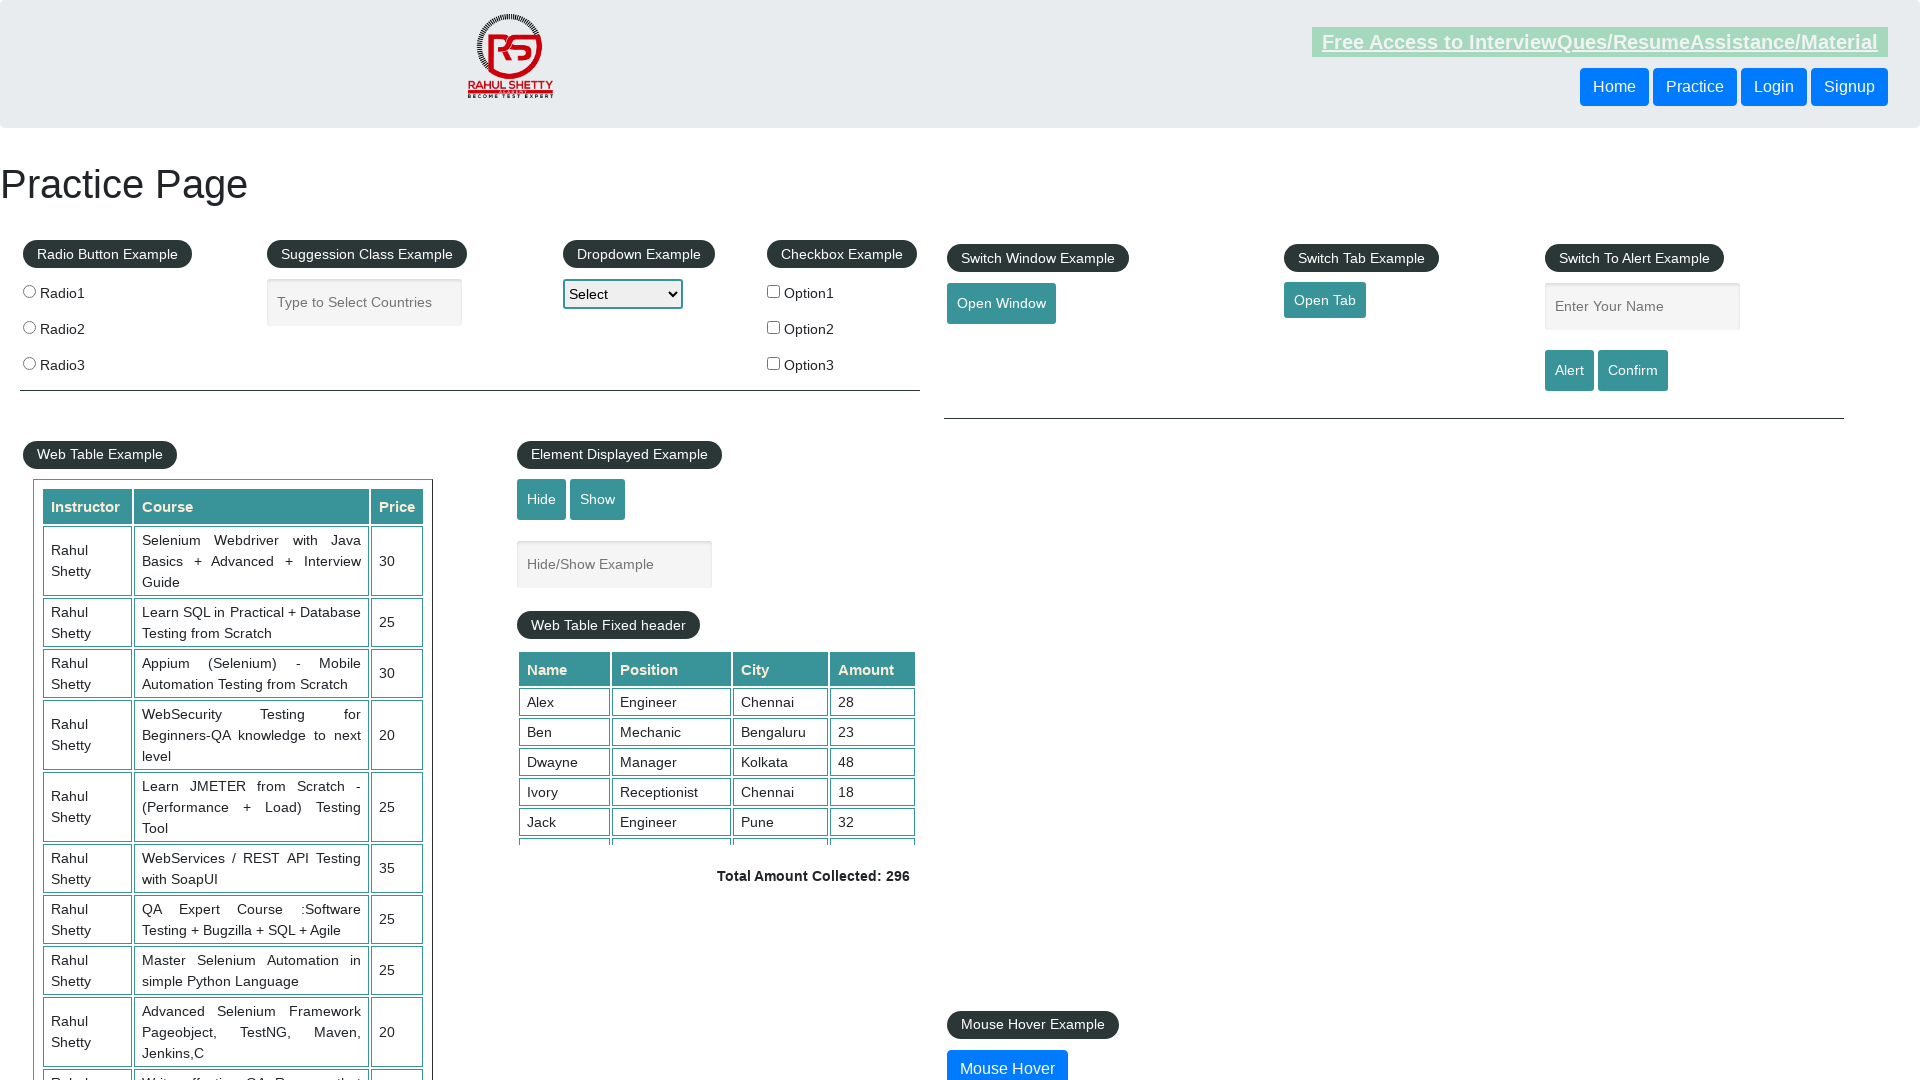

Retrieved current URL: https://rahulshettyacademy.com/AutomationPractice/
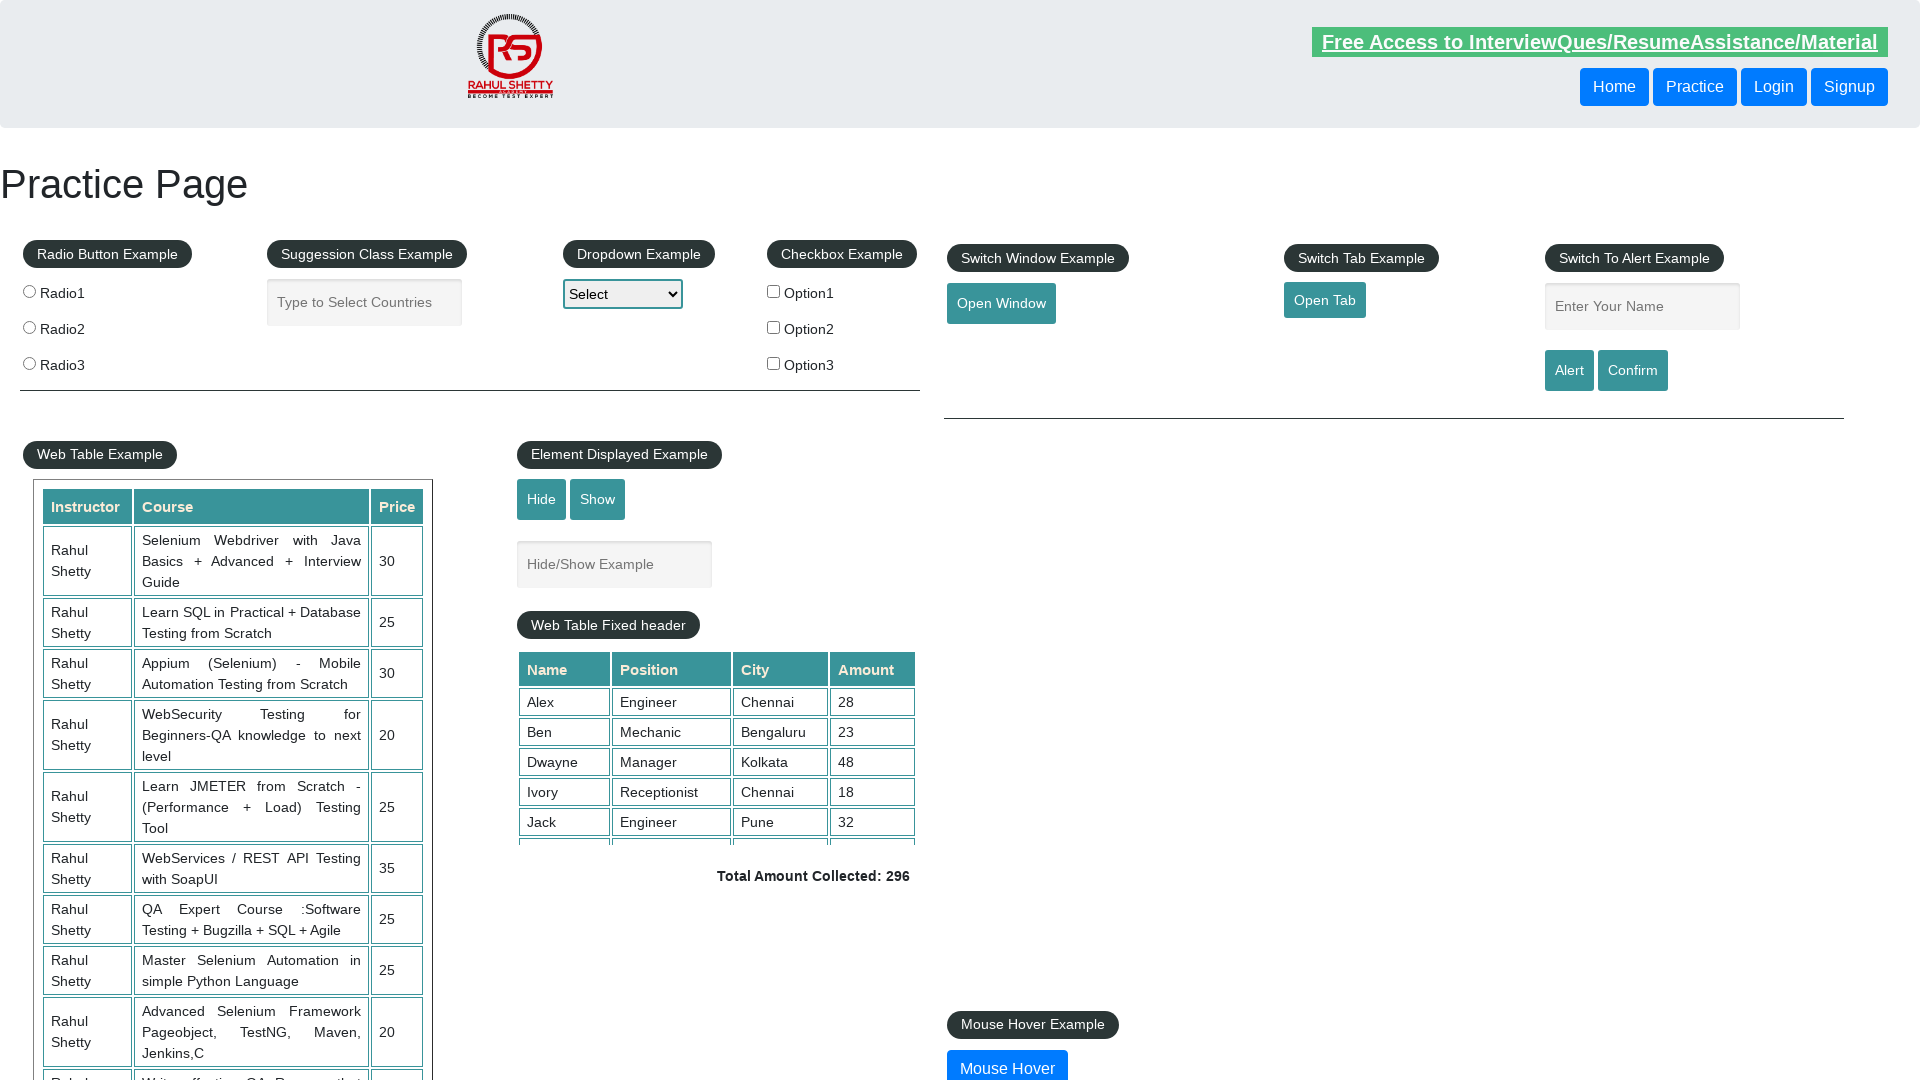

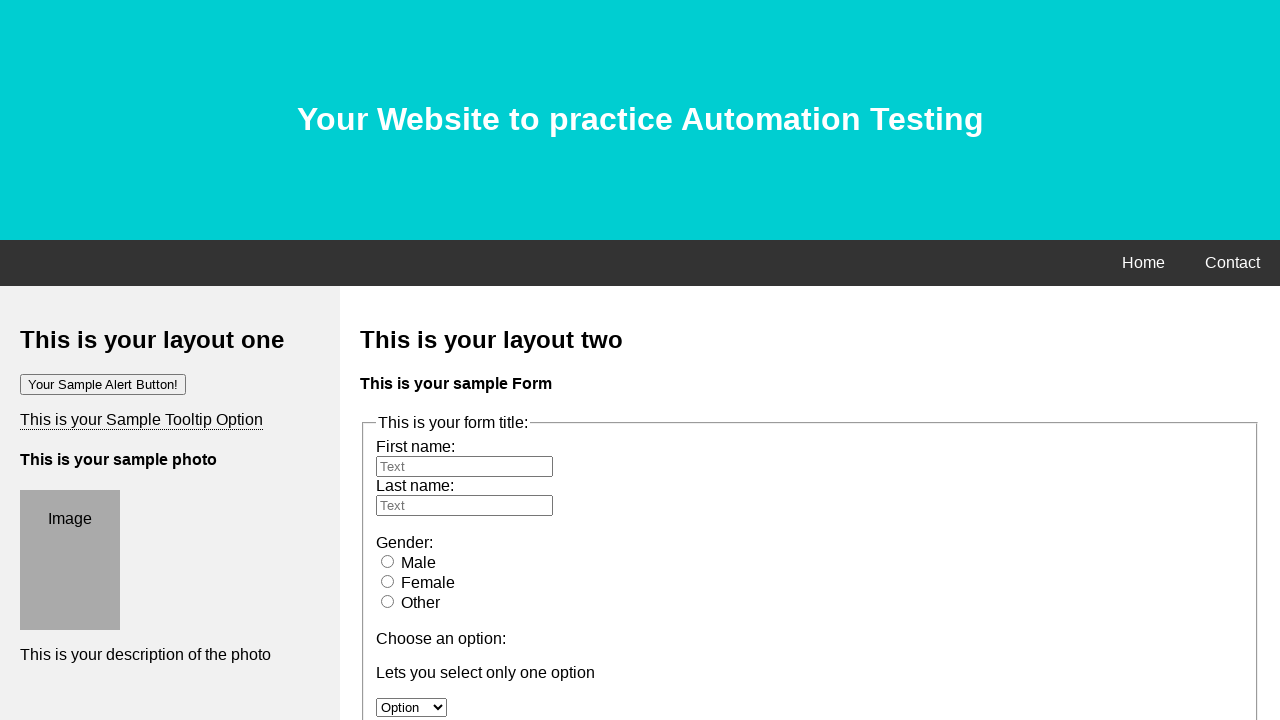